Tests hover menu interaction by scrolling down, hovering over an element to reveal a dropdown menu, and clicking the first option

Starting URL: https://www.letskodeit.com/practice

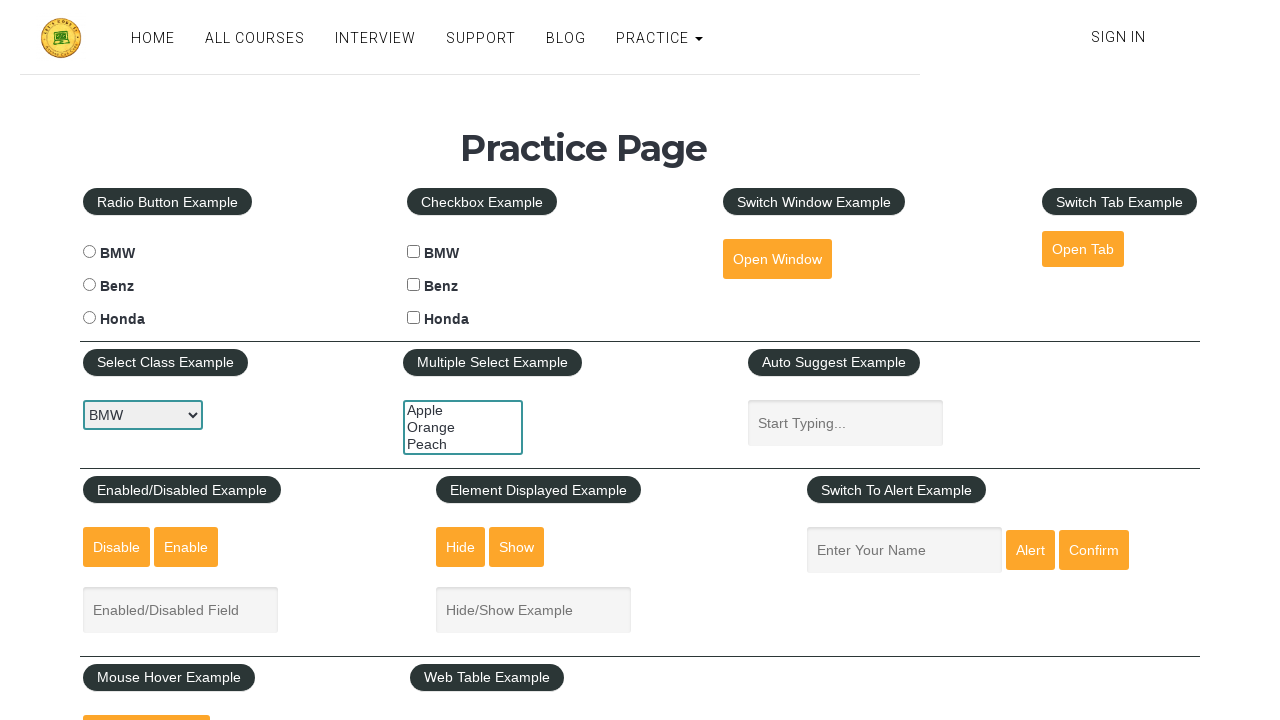

Scrolled down 600 pixels to make hover element visible
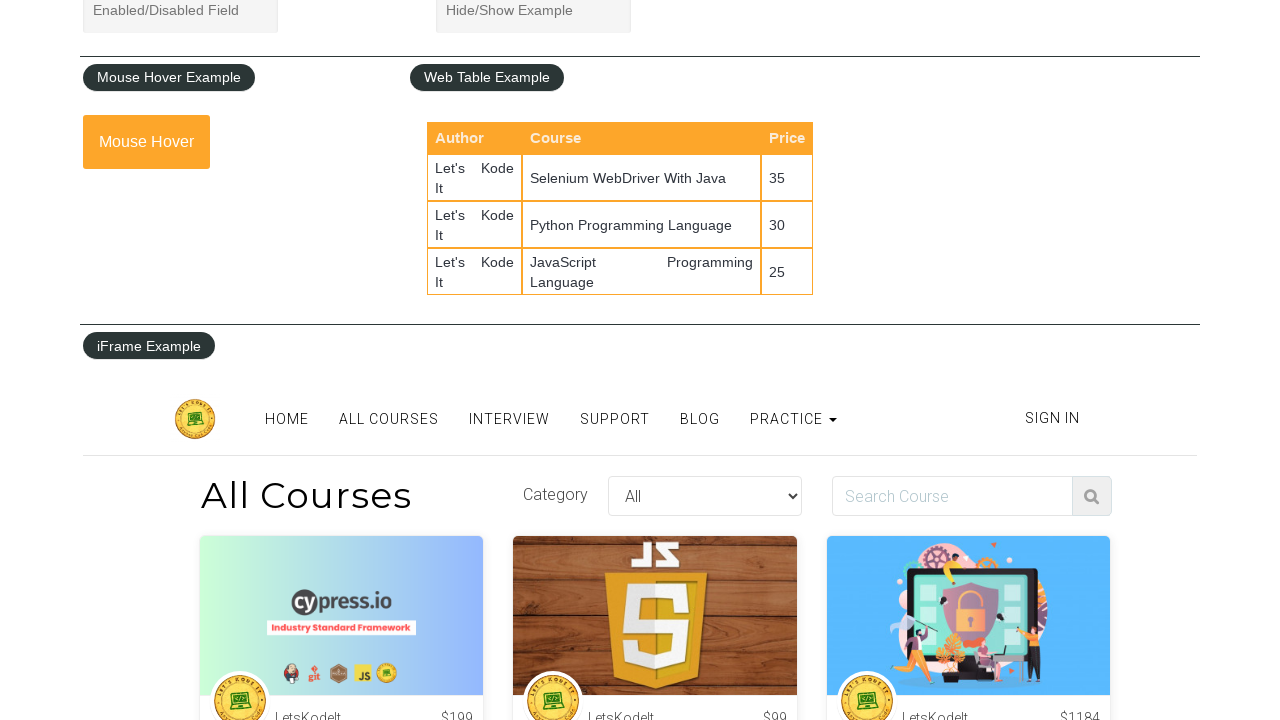

Hovered over element to reveal dropdown menu at (146, 142) on #mousehover
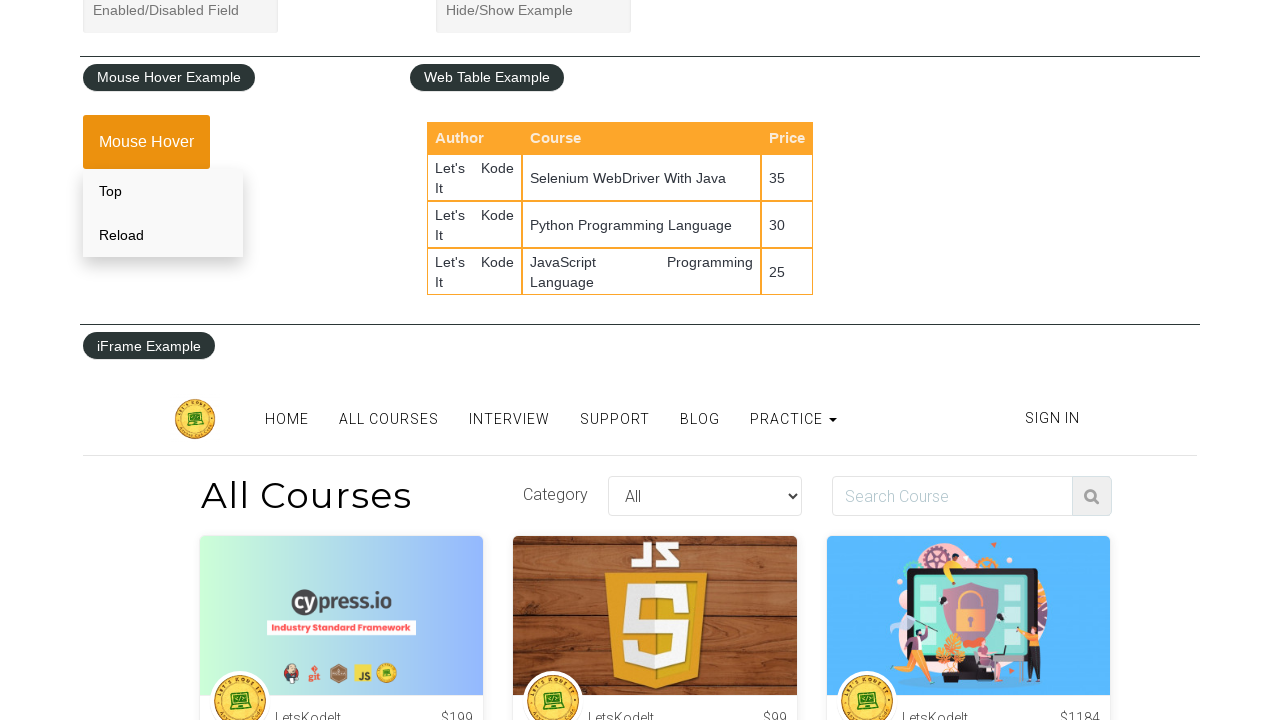

Clicked the first option in the hover menu at (163, 191) on xpath=//div[@class='mouse-hover-content']/a
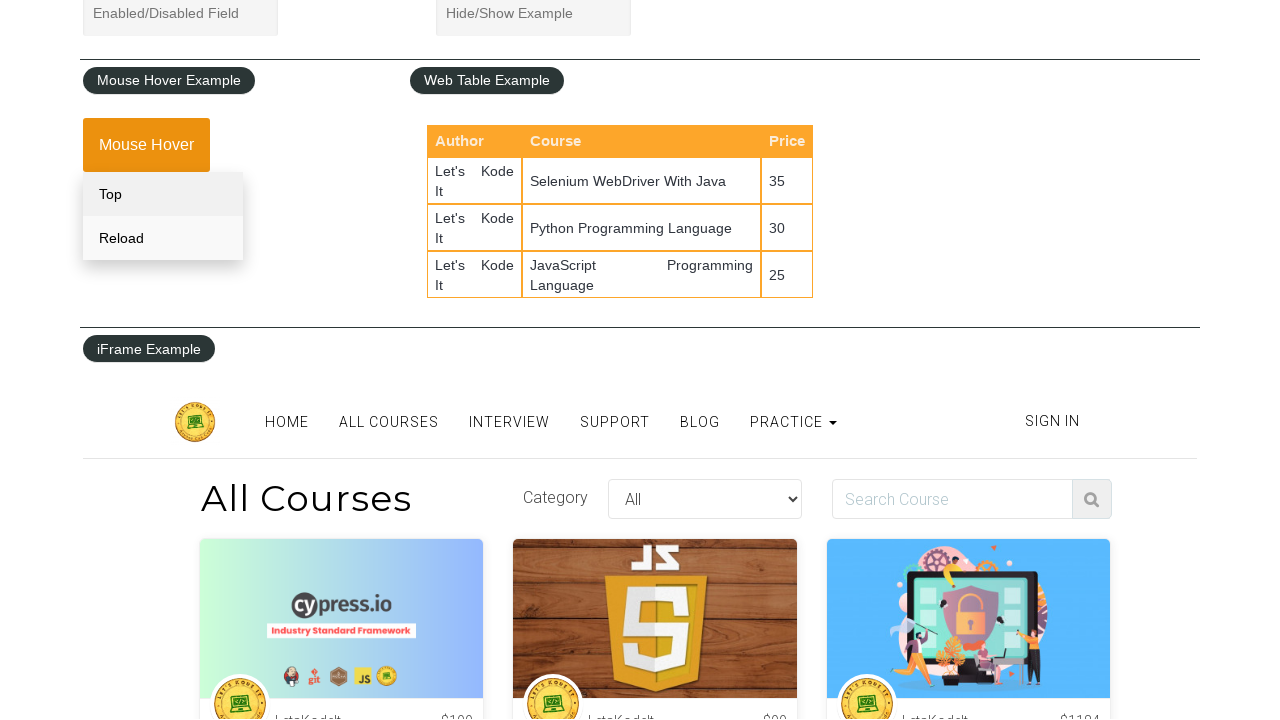

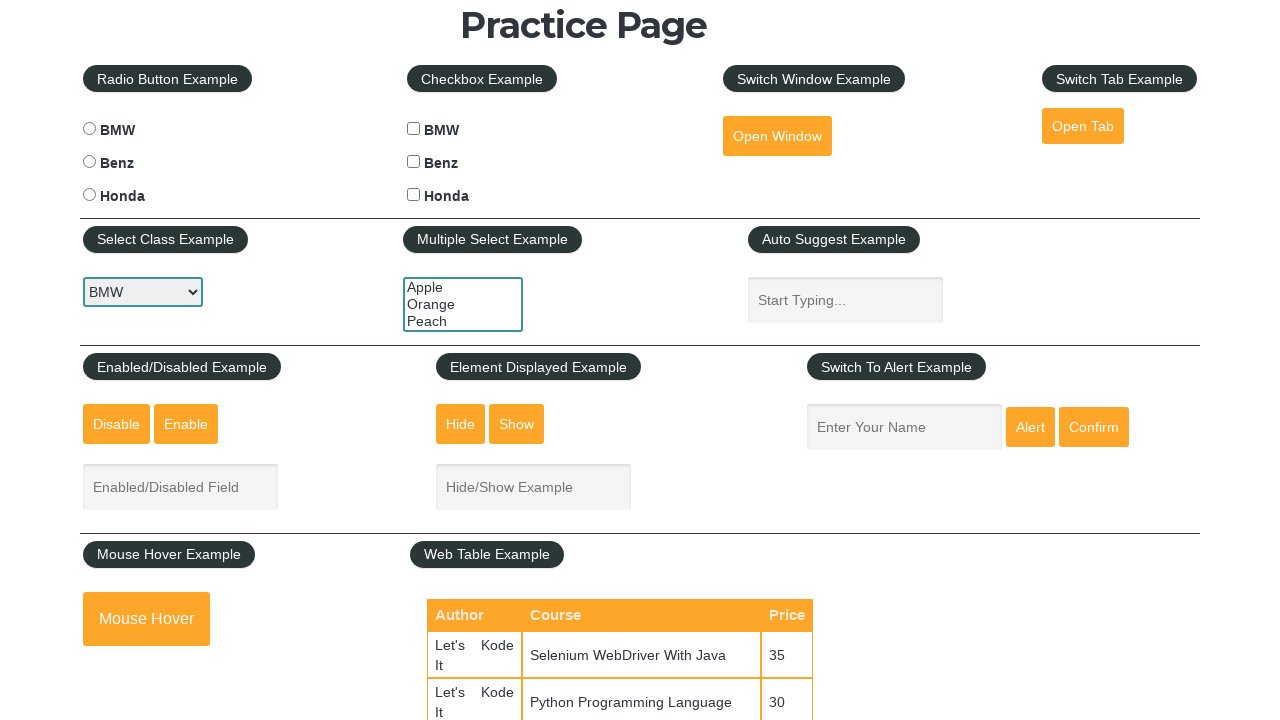